Tests double-click functionality on a button element and verifies the success message appears

Starting URL: https://demoqa.com/buttons

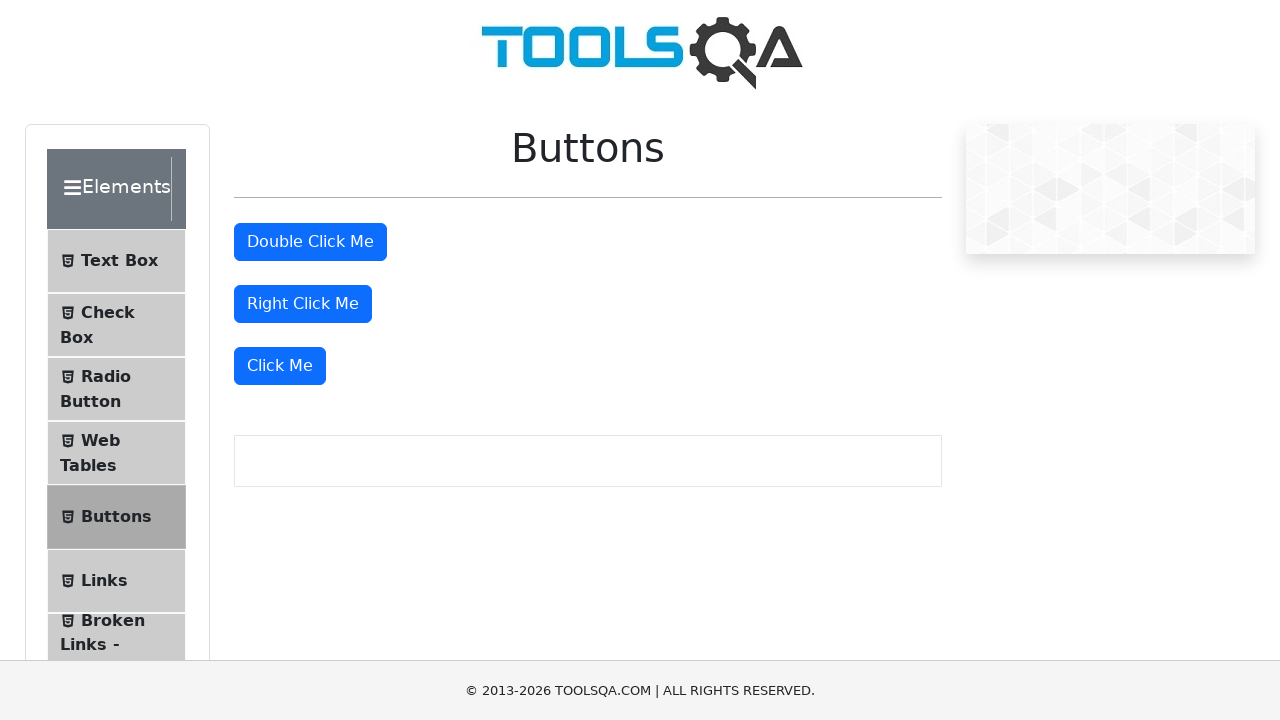

Located the double-click button element
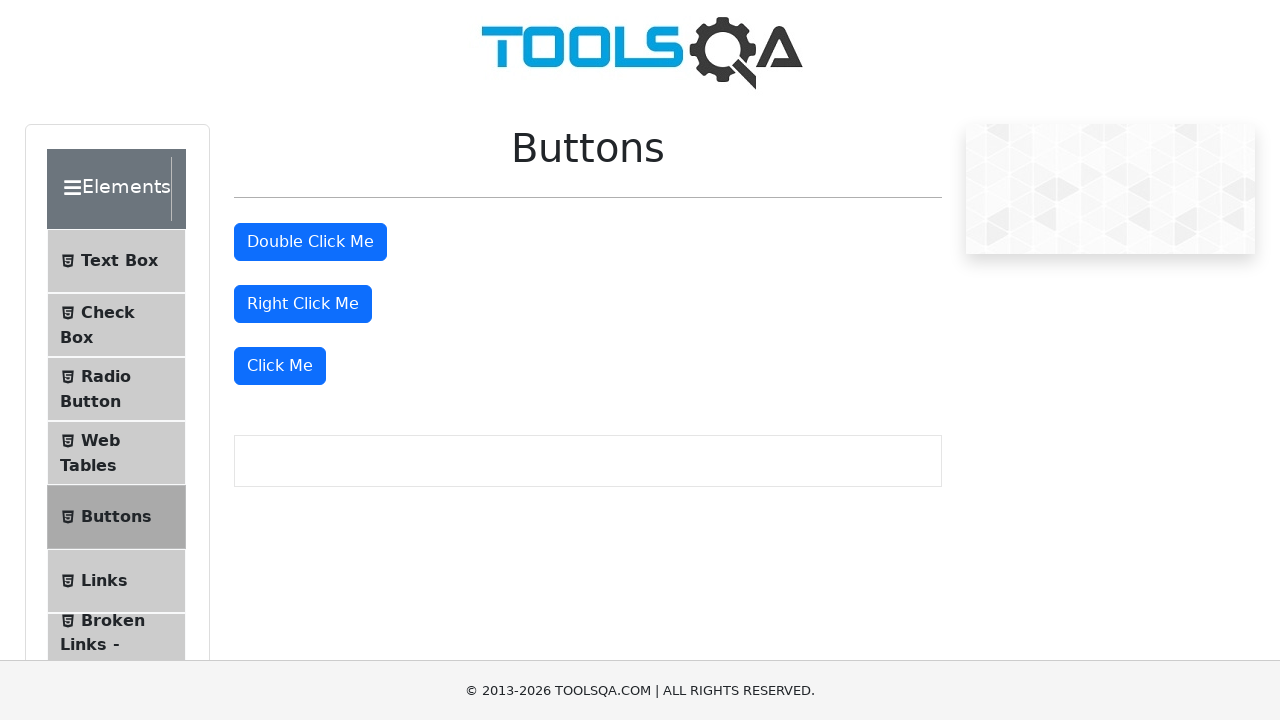

Performed double-click on the button at (310, 242) on #doubleClickBtn
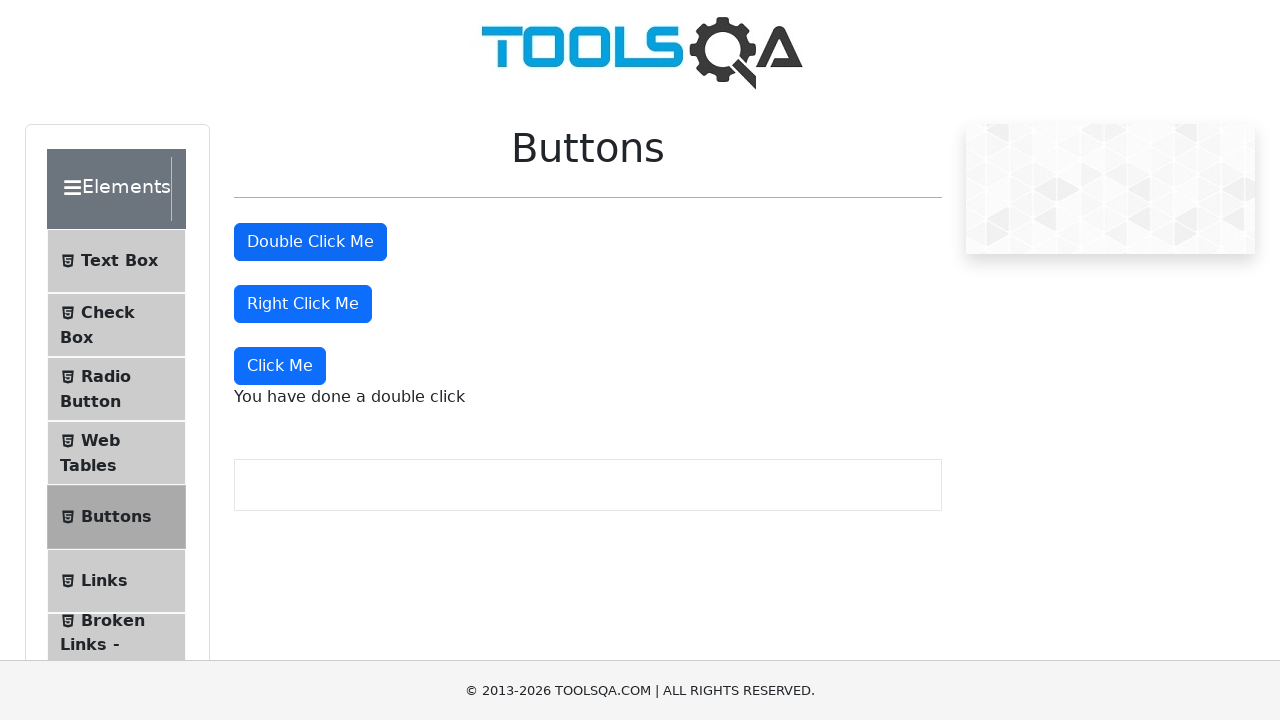

Success message element appeared
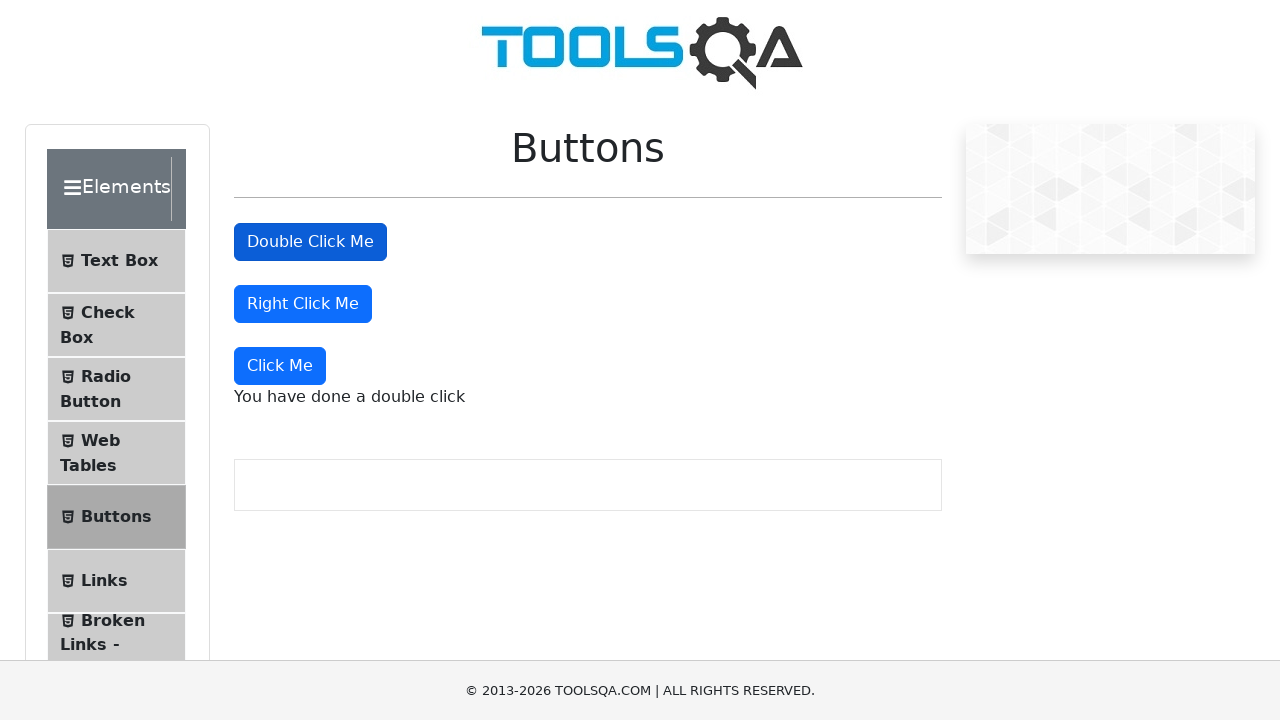

Located the success message element
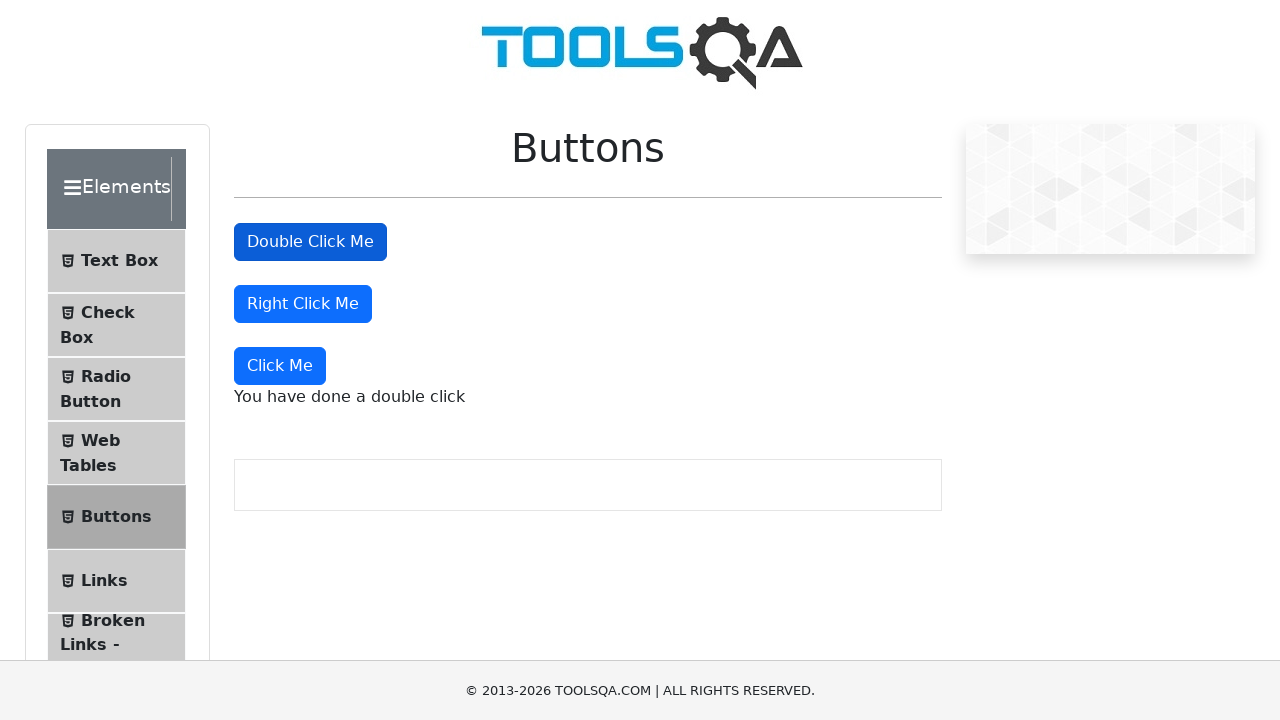

Verified success message displays 'You have done a double click'
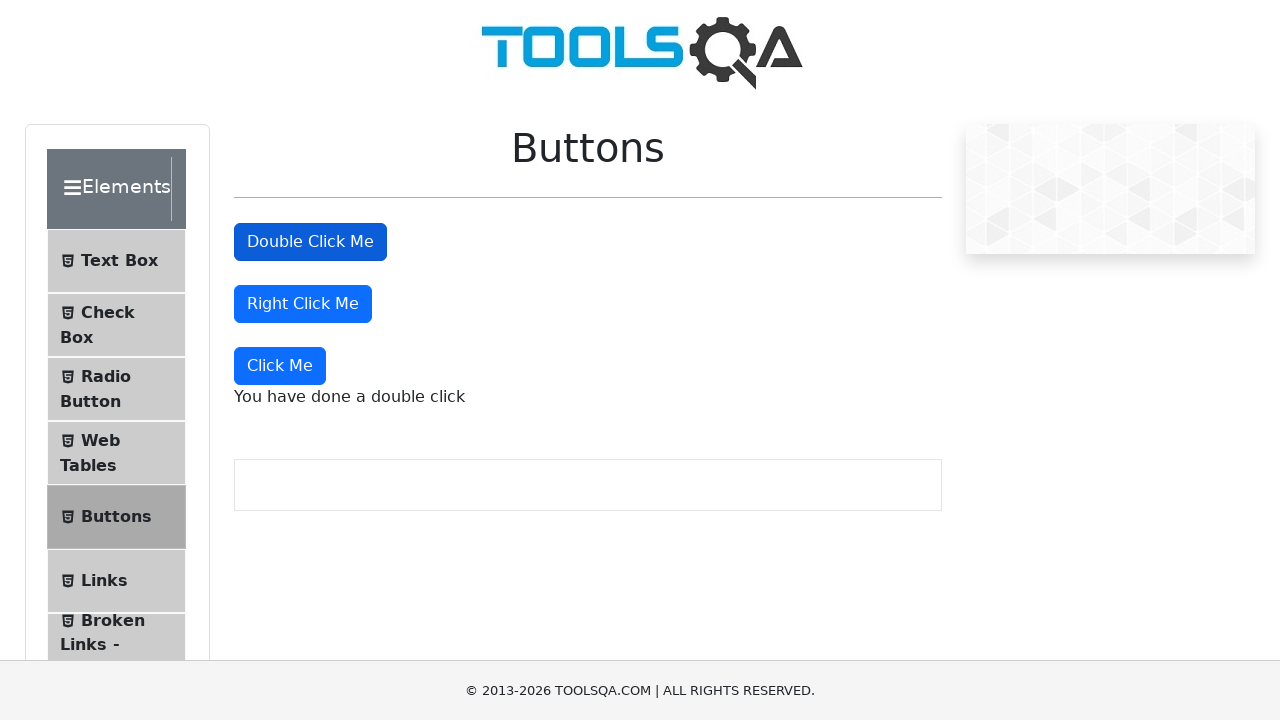

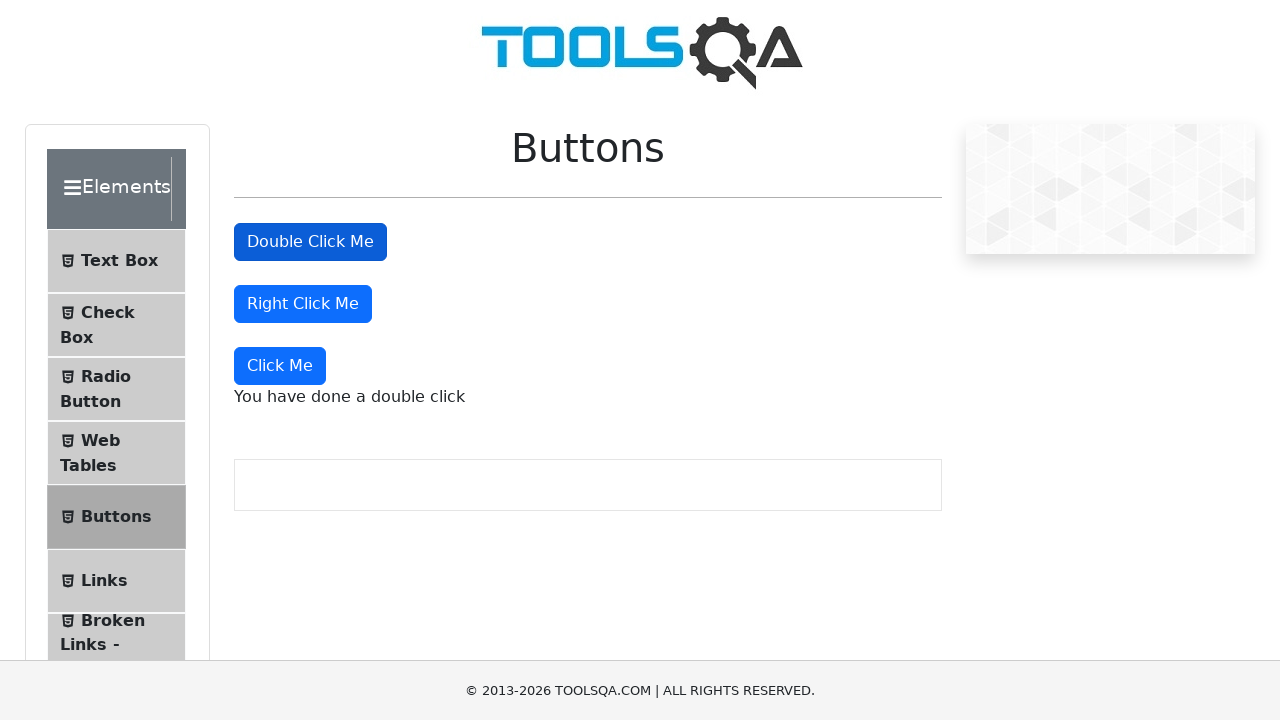